Tests dynamic loading by clicking the Start button and waiting for "Hello World!" text to appear

Starting URL: https://the-internet.herokuapp.com/dynamic_loading/1

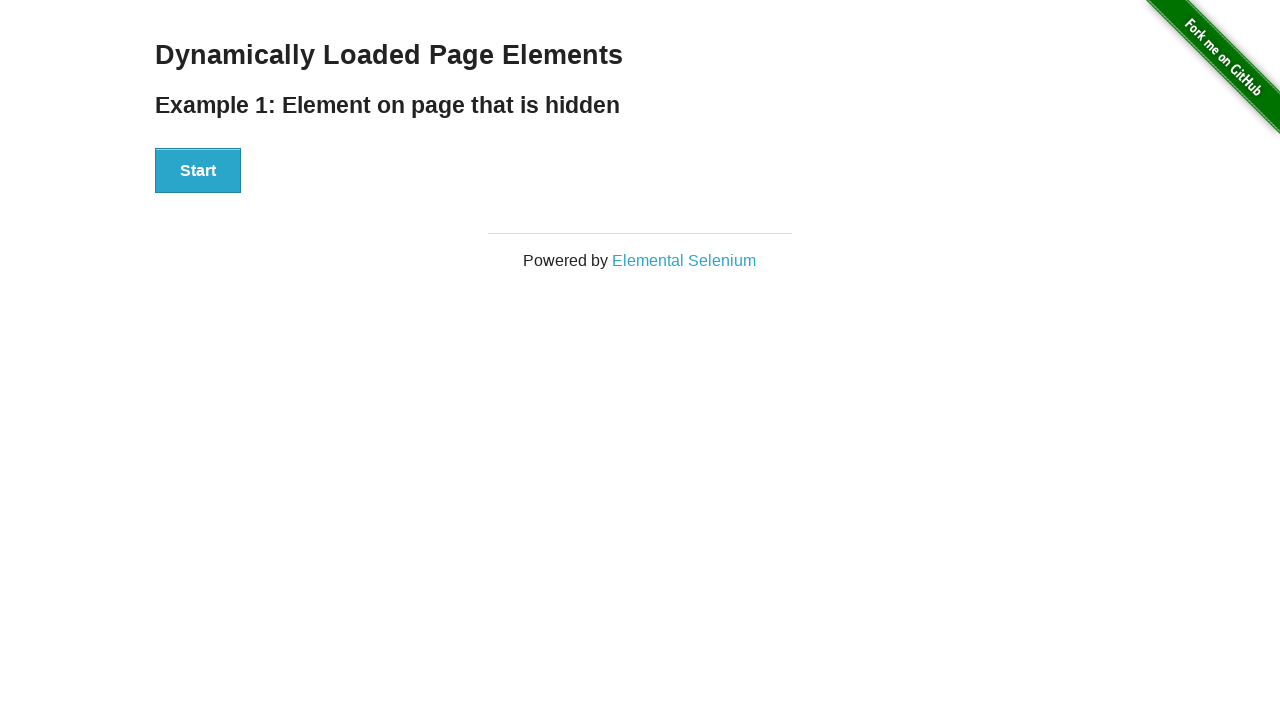

Clicked the Start button to trigger dynamic loading at (198, 171) on xpath=//div[@id='start']//button
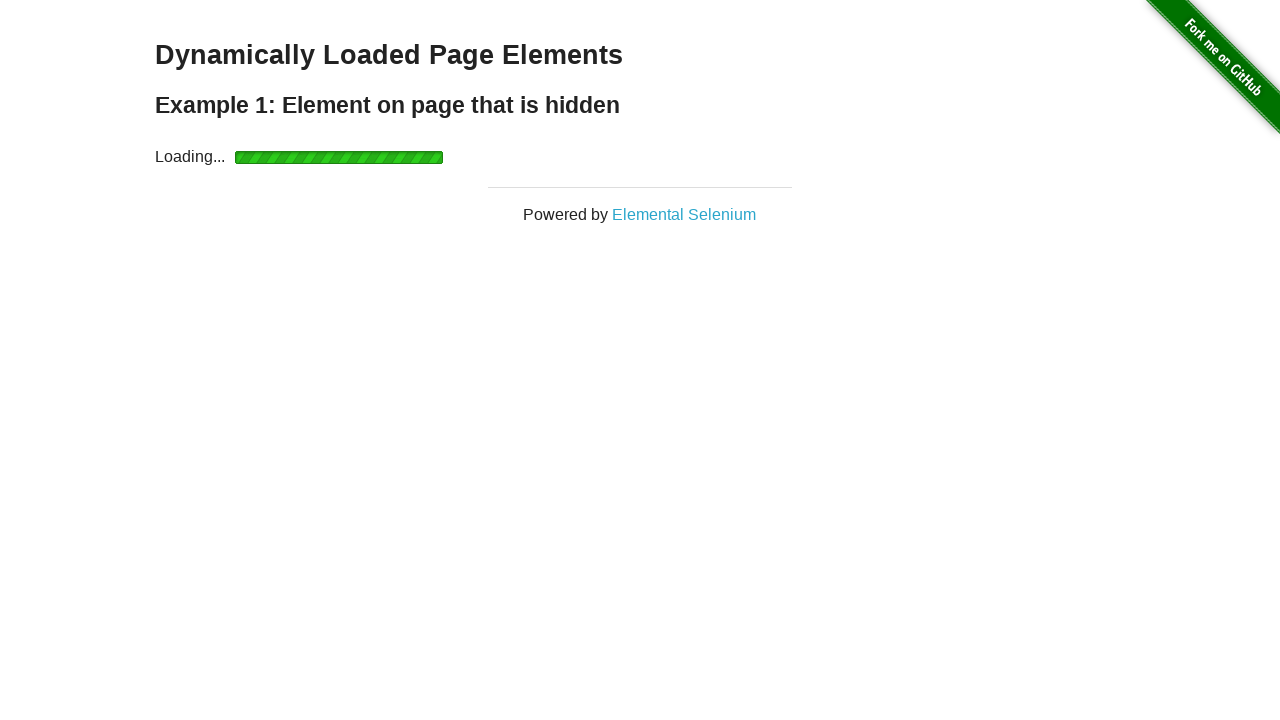

Waited for 'Hello World!' text to appear
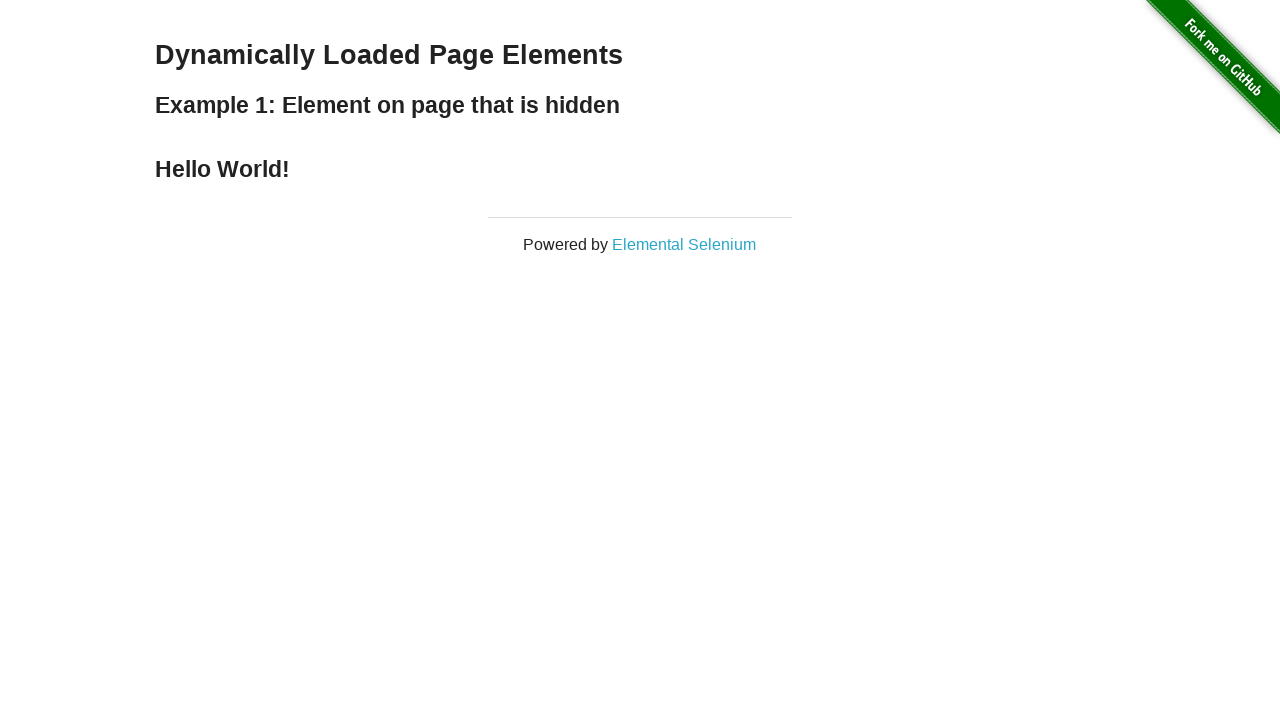

Located the Hello World element
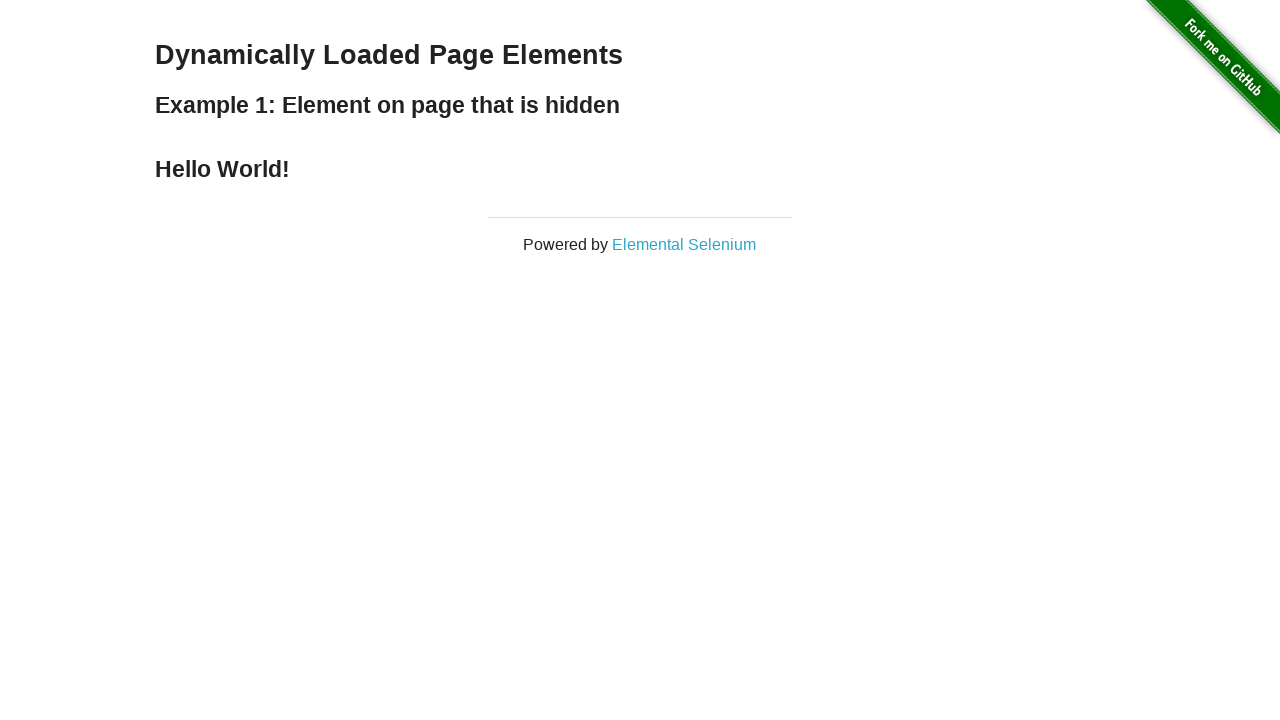

Verified that the element contains 'Hello World!' text
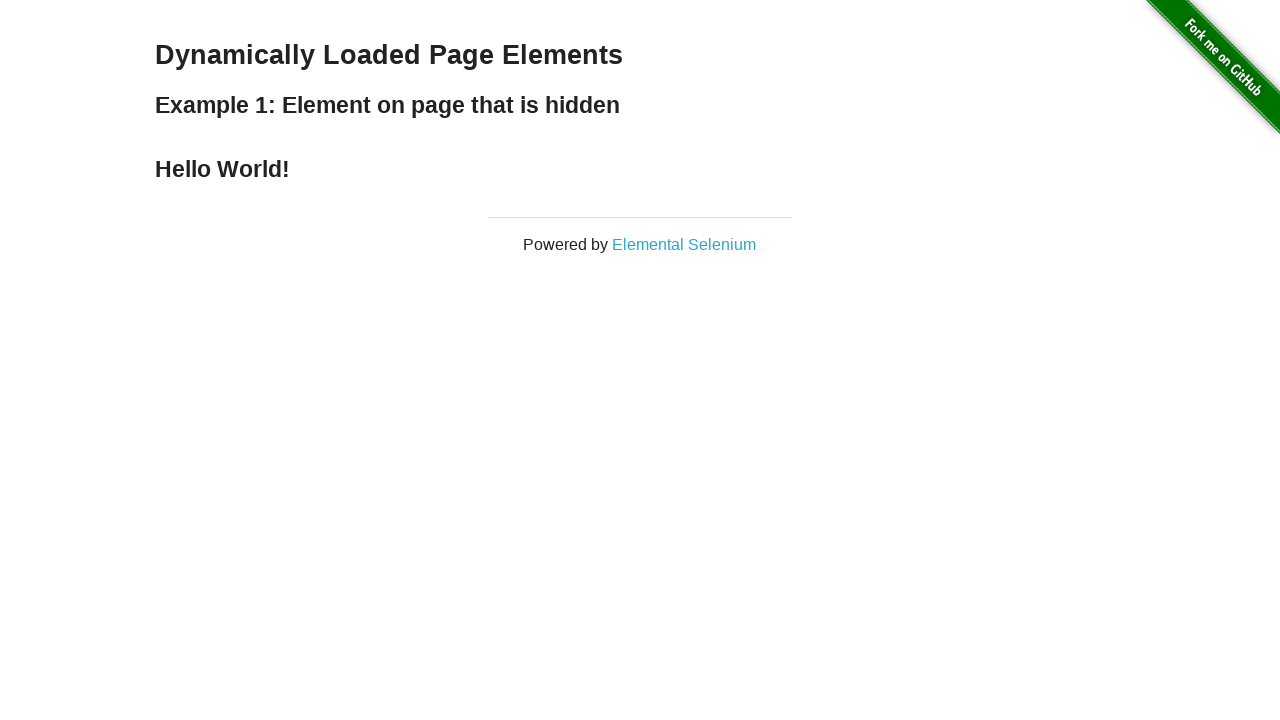

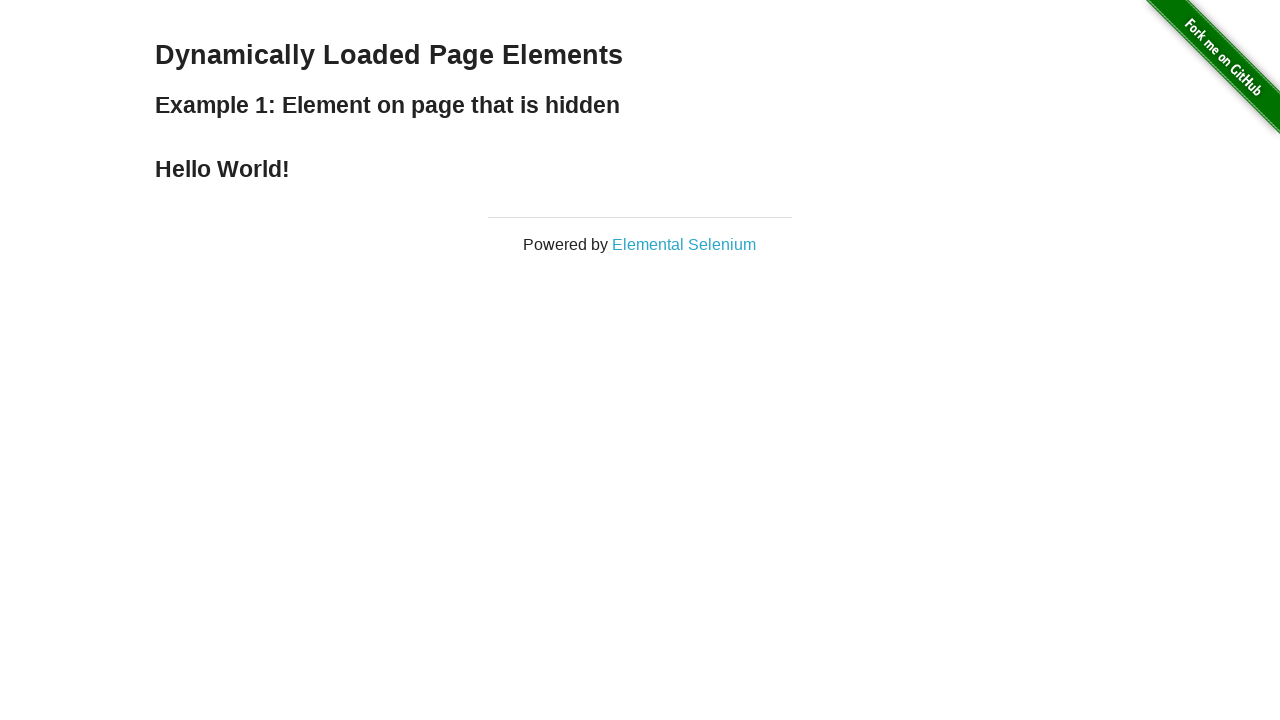